Tests YouTube search functionality by entering a search query and pressing Enter to submit

Starting URL: https://www.youtube.com/

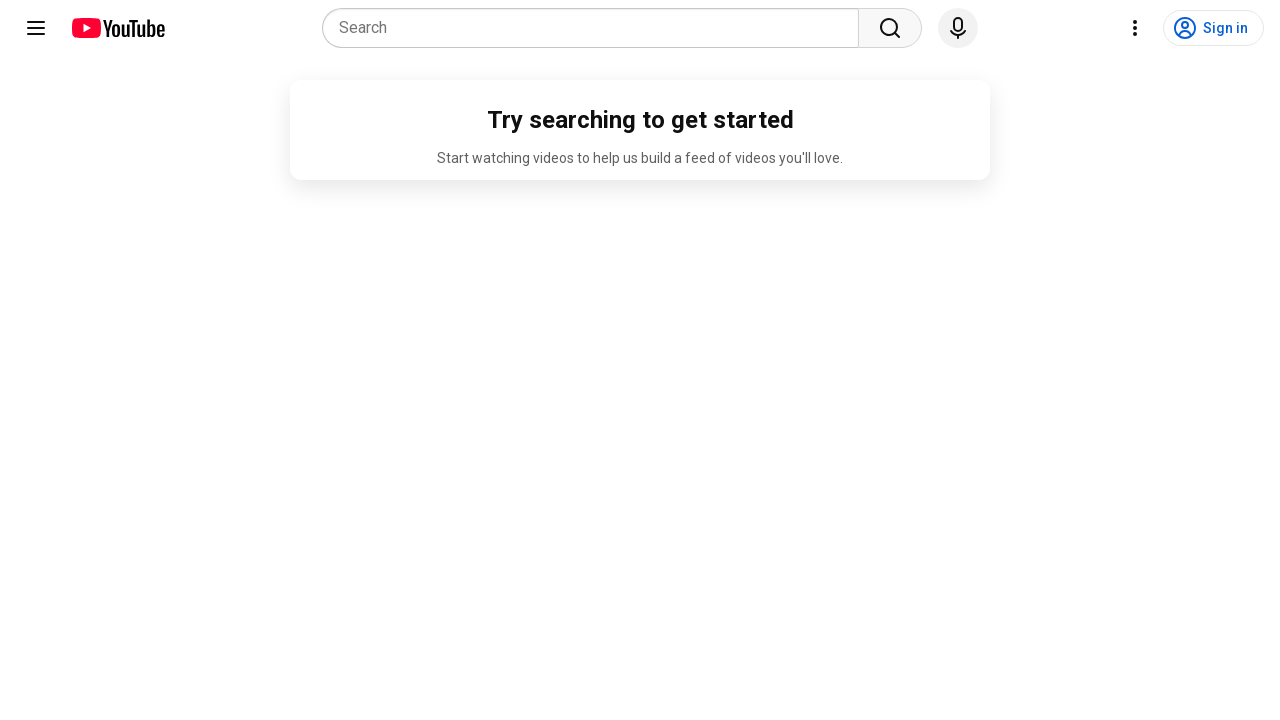

Filled YouTube search box with 'HYR Tutorials' on input[name='search_query']
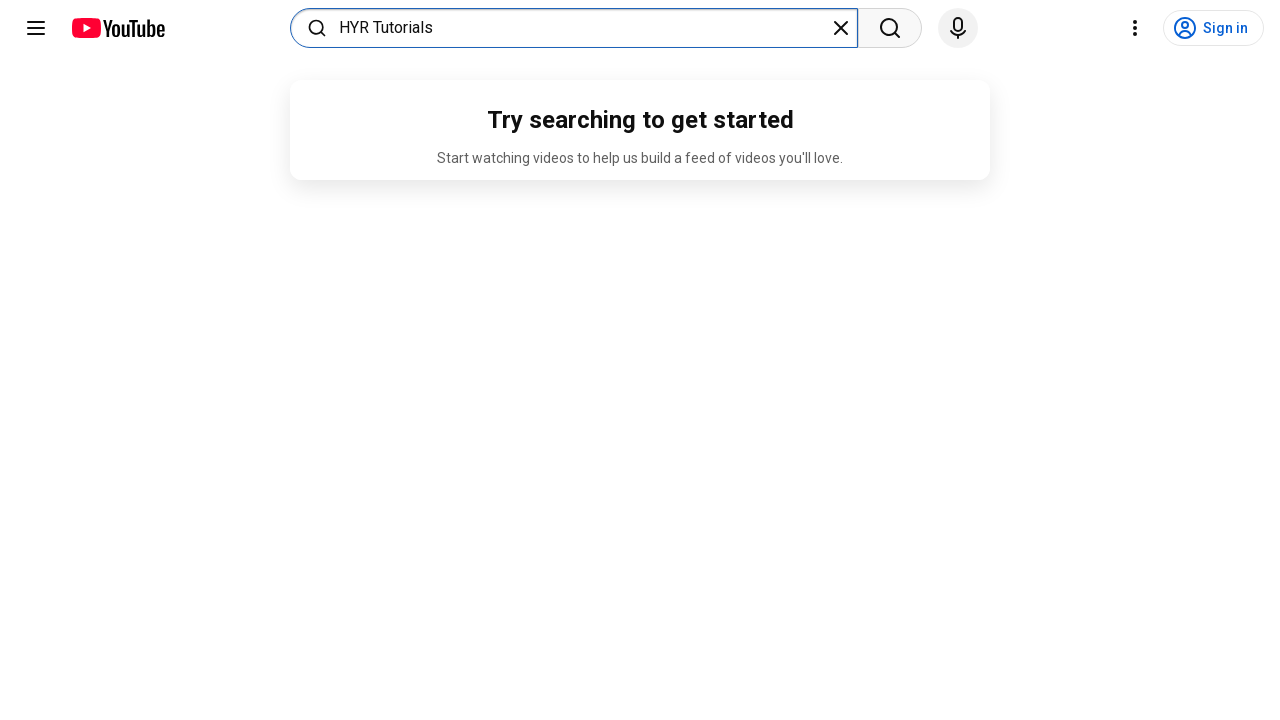

Pressed Enter to submit YouTube search query
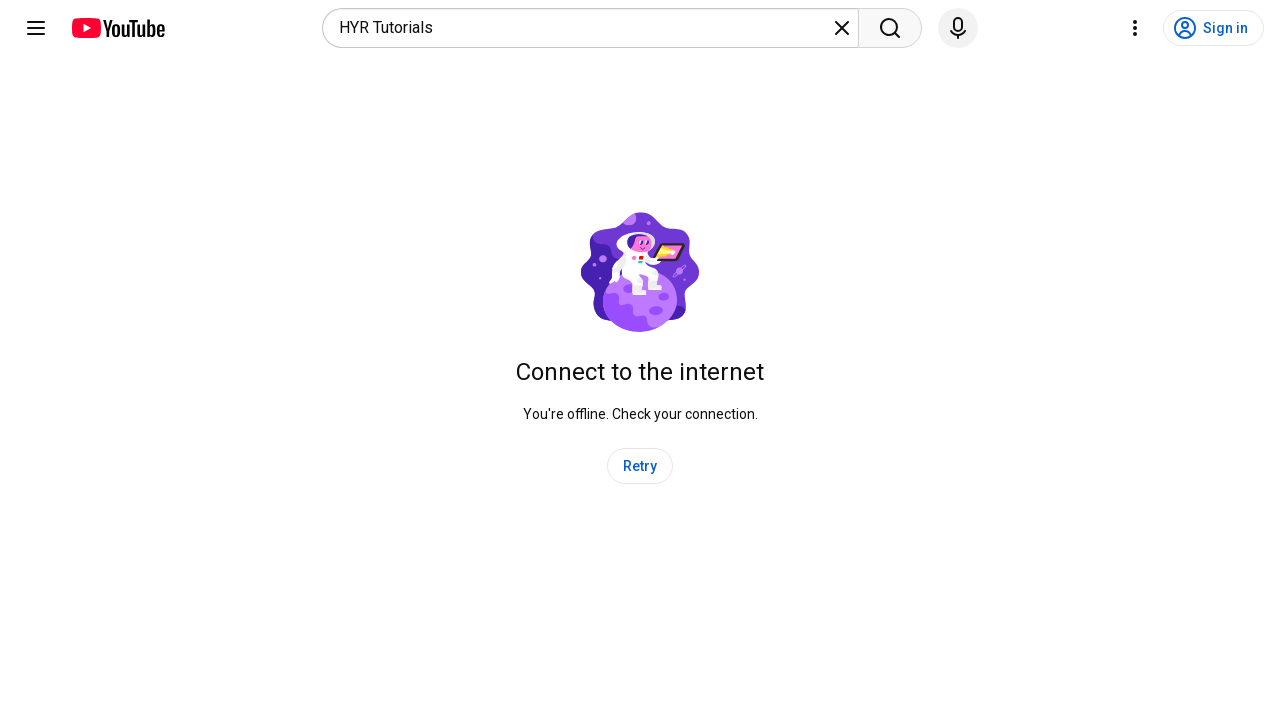

YouTube search results page loaded
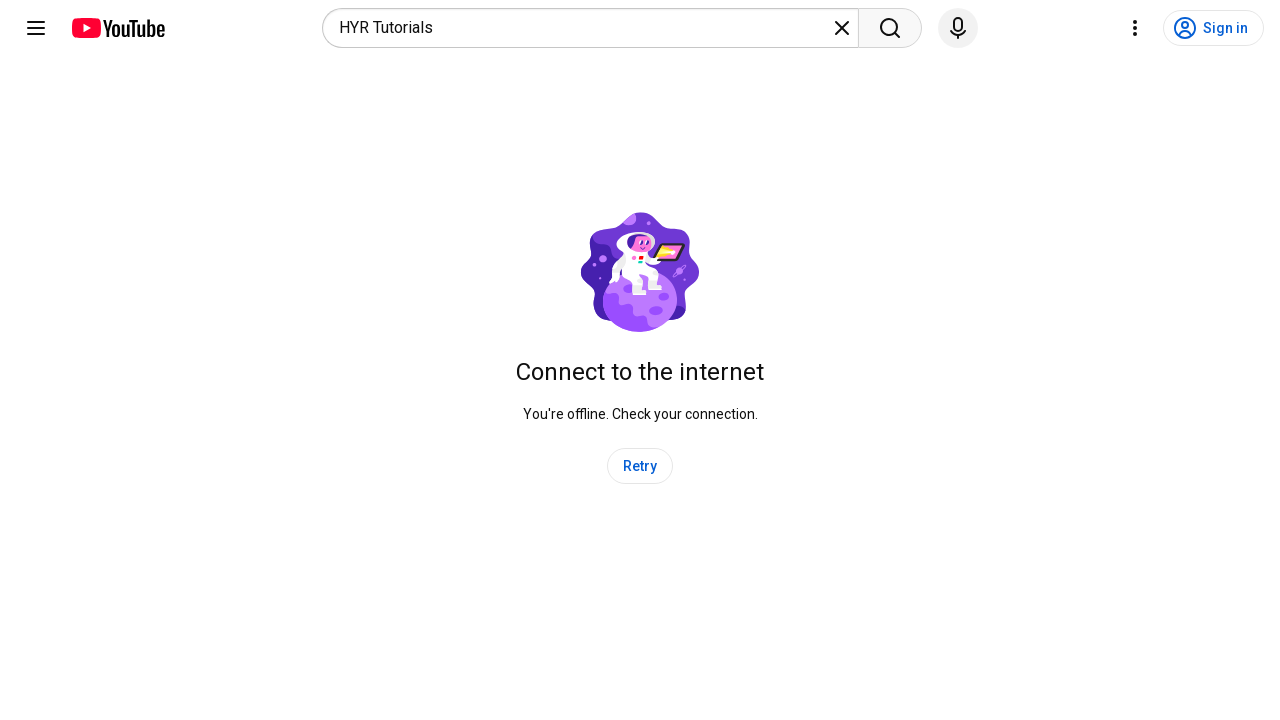

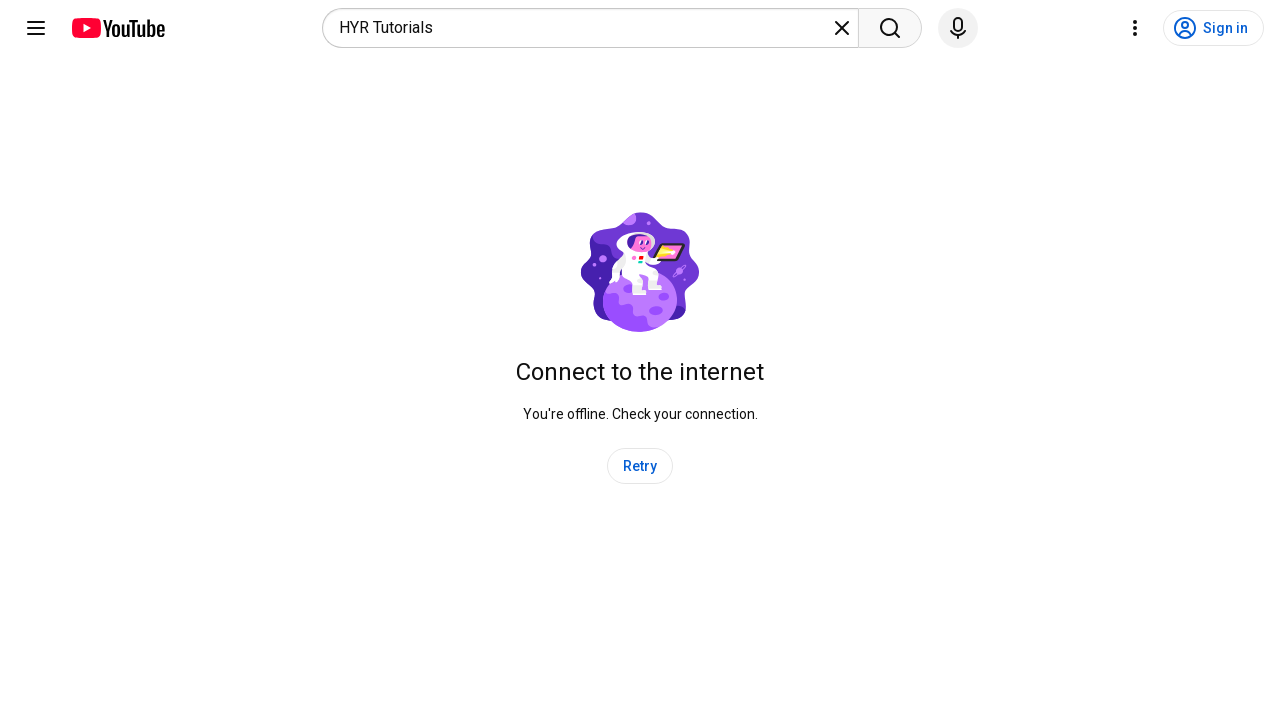